Tests a practice form by filling in personal details including first name, last name, email, gender selection, and phone number, then submitting and verifying the confirmation modal

Starting URL: https://demoqa.com/automation-practice-form

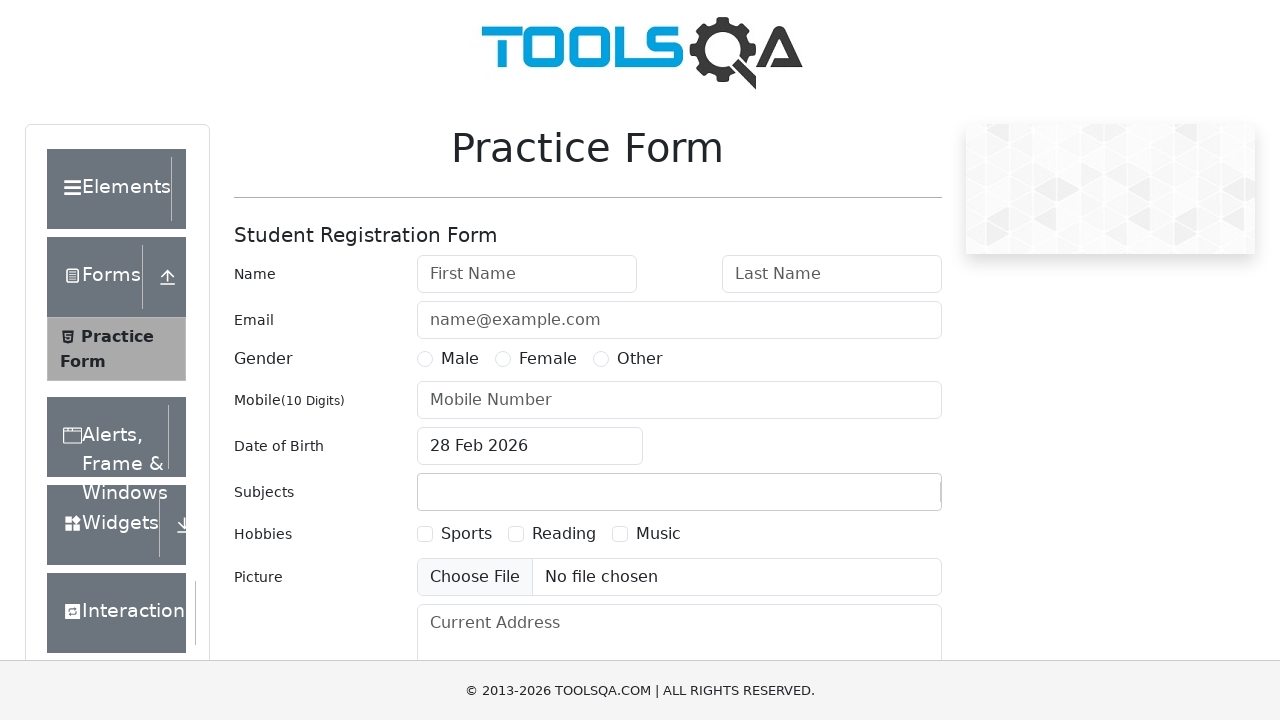

Filled first name field with 'TestFirstName' on #firstName
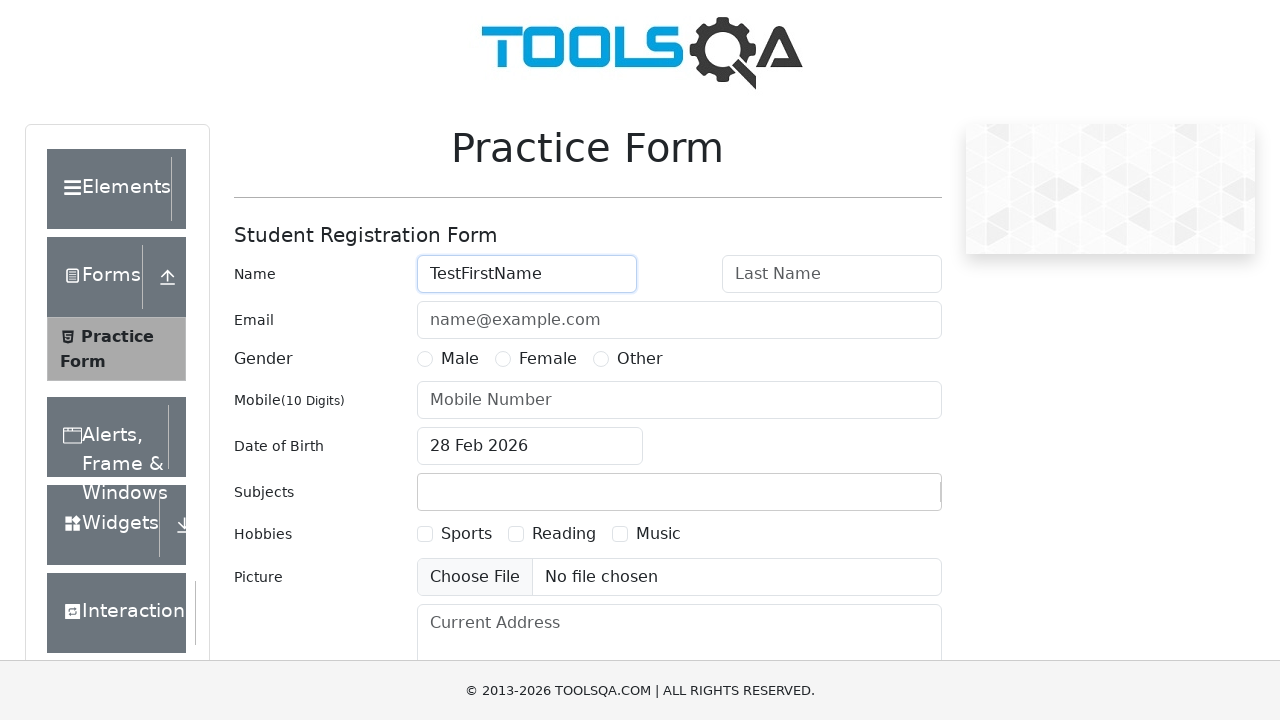

Filled last name field with 'TestLastName' on #lastName
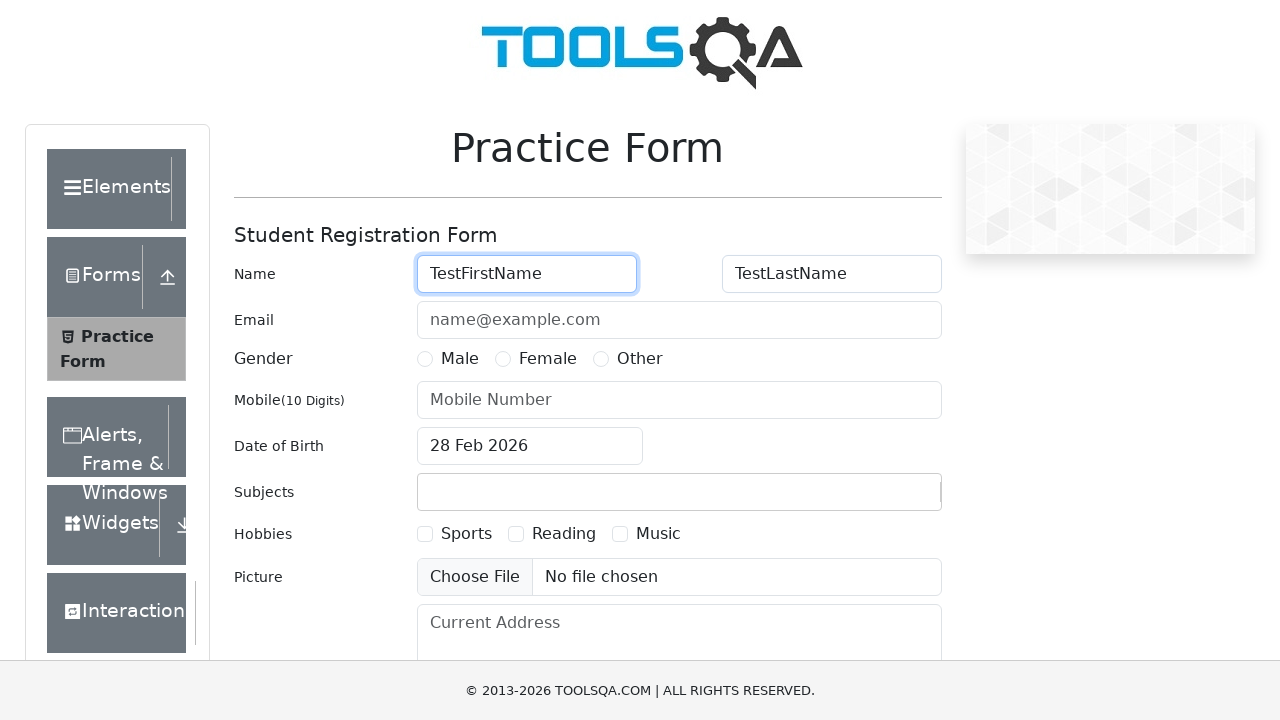

Filled email field with 'testemail@gmail.com' on #userEmail
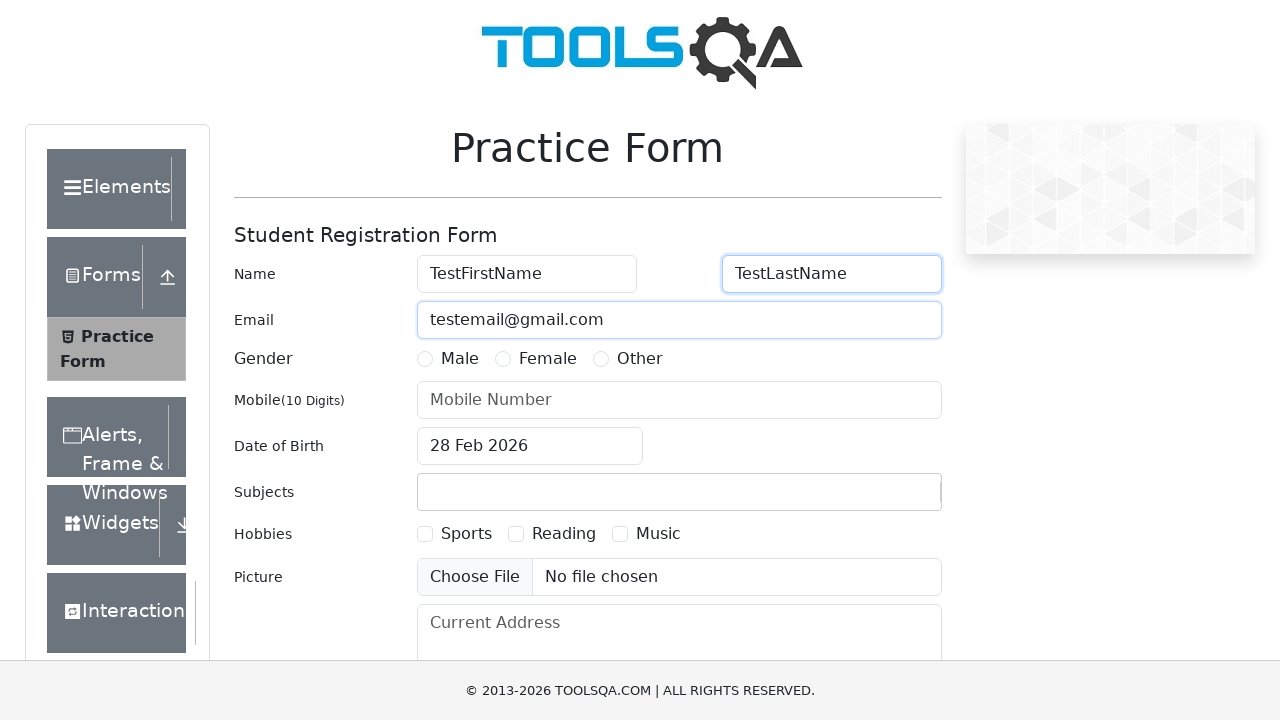

Selected male gender option at (460, 359) on label[for='gender-radio-1']
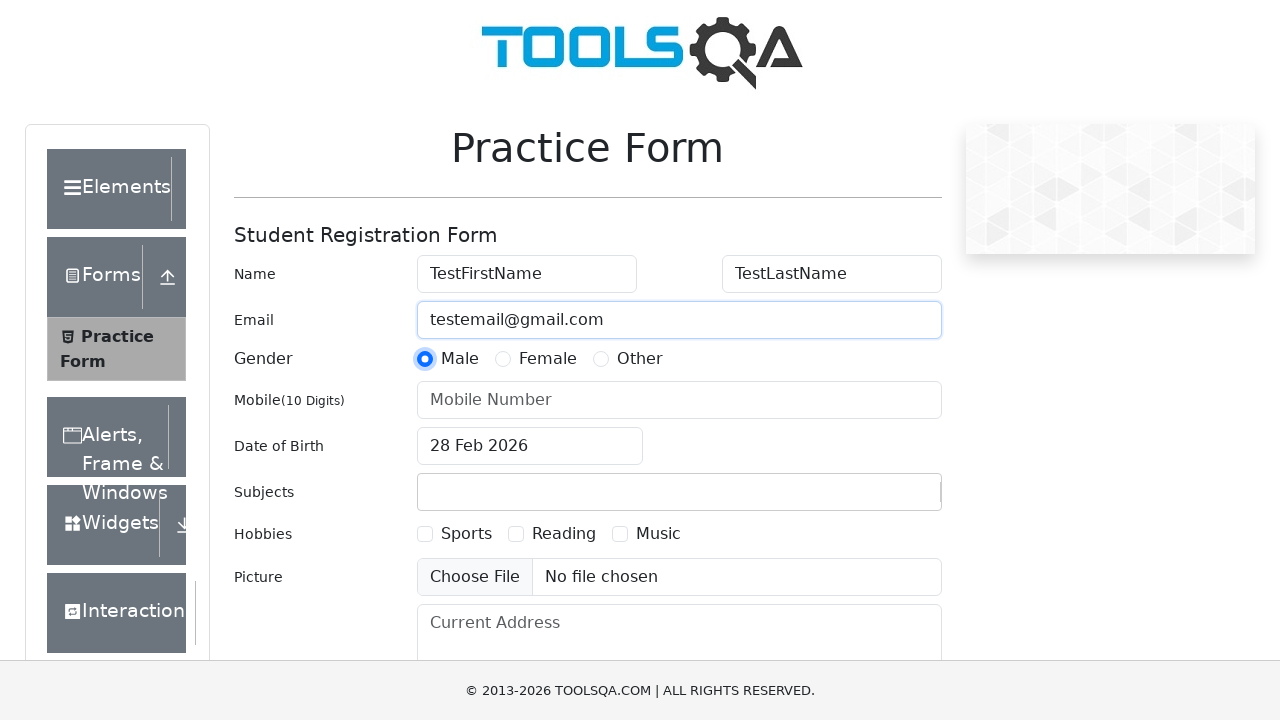

Filled phone number field with '1111111111' on #userNumber
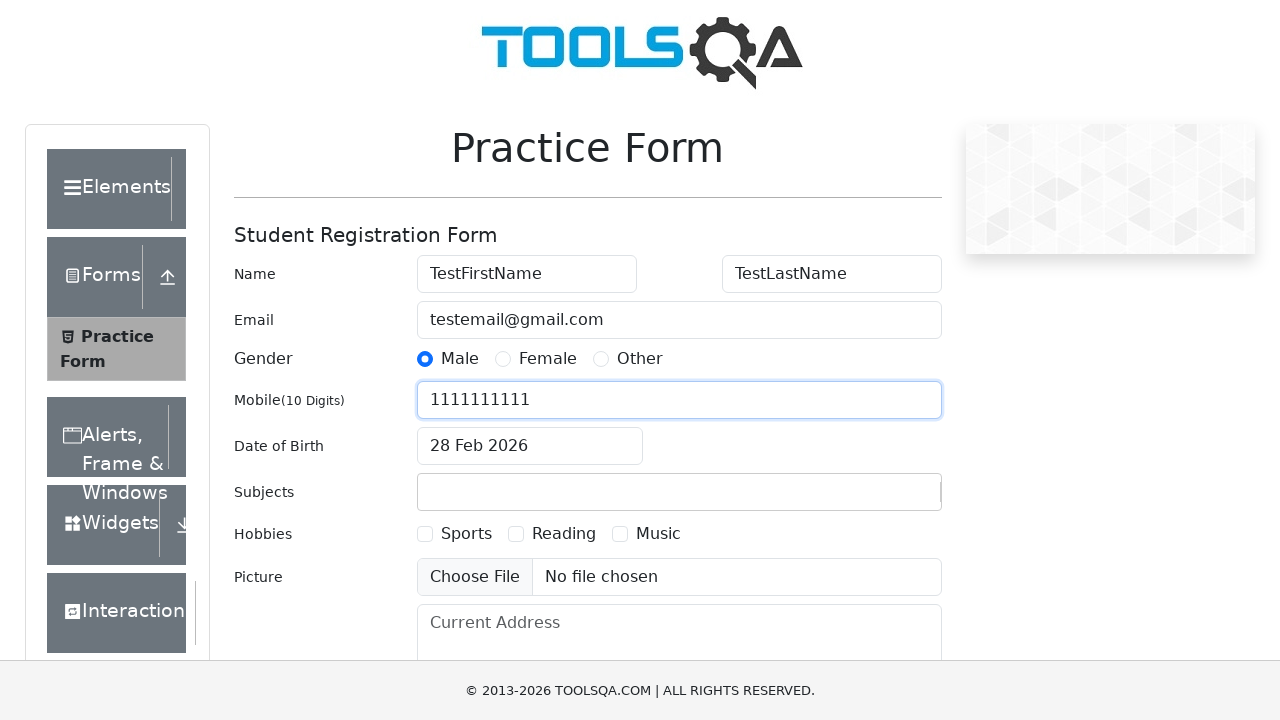

Clicked the submit button at (885, 499) on #submit
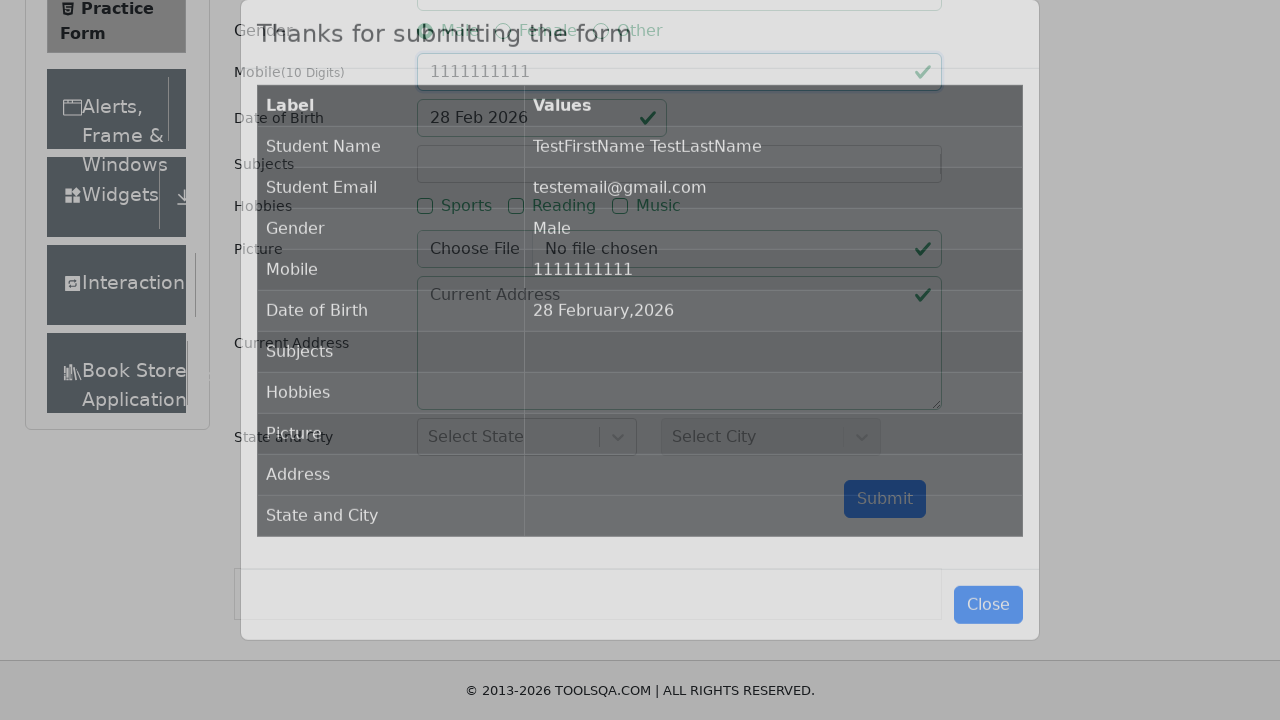

Confirmation modal appeared with submission details
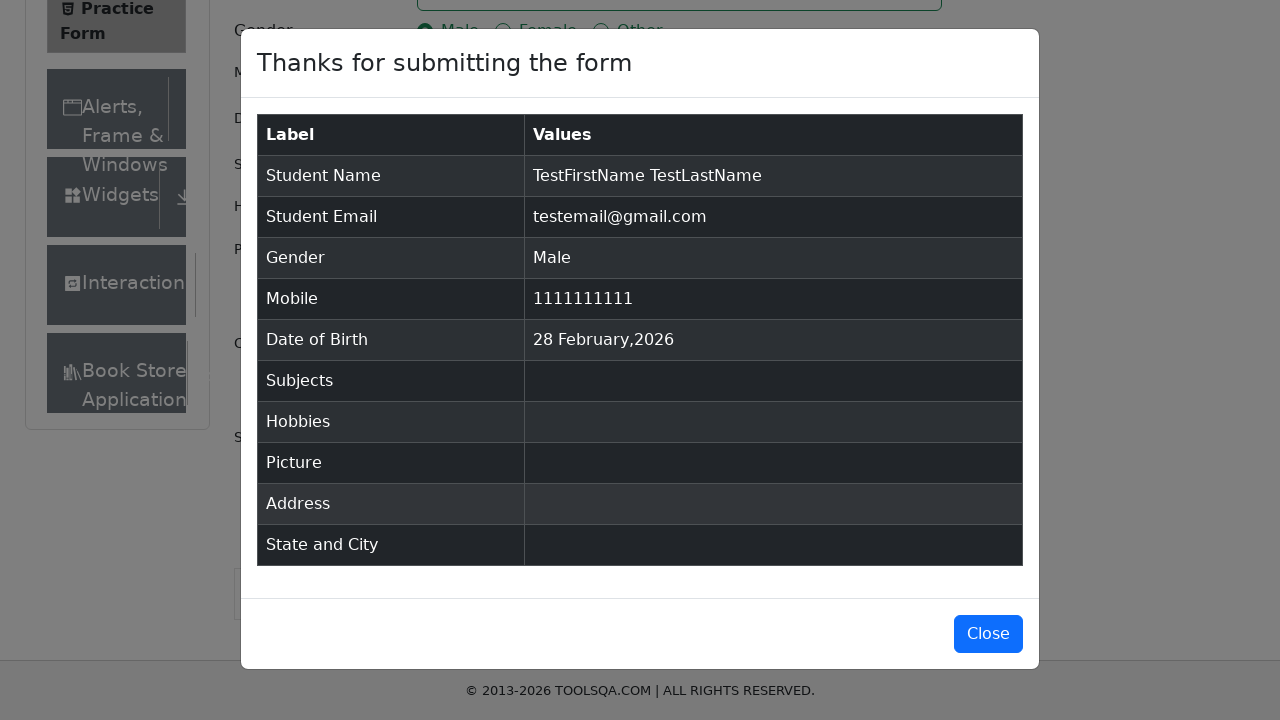

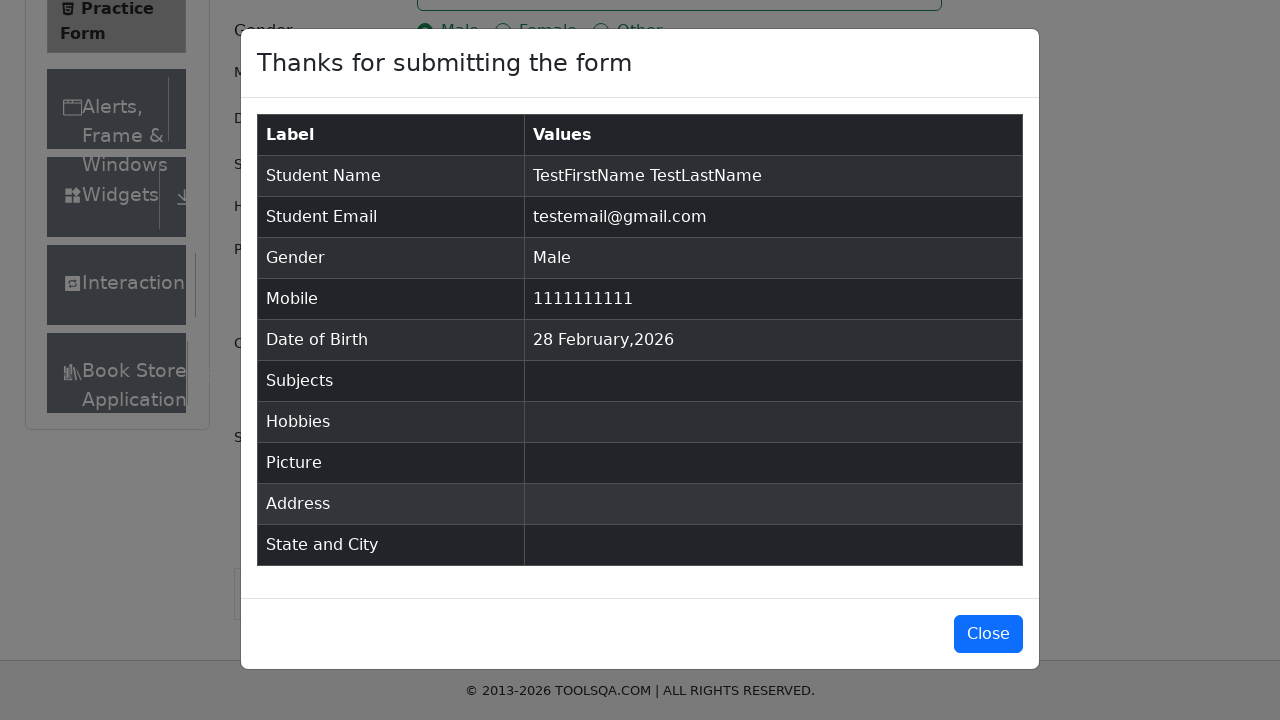